Navigates to the OTUS educational platform homepage and waits for the page to load successfully.

Starting URL: https://otus.ru/

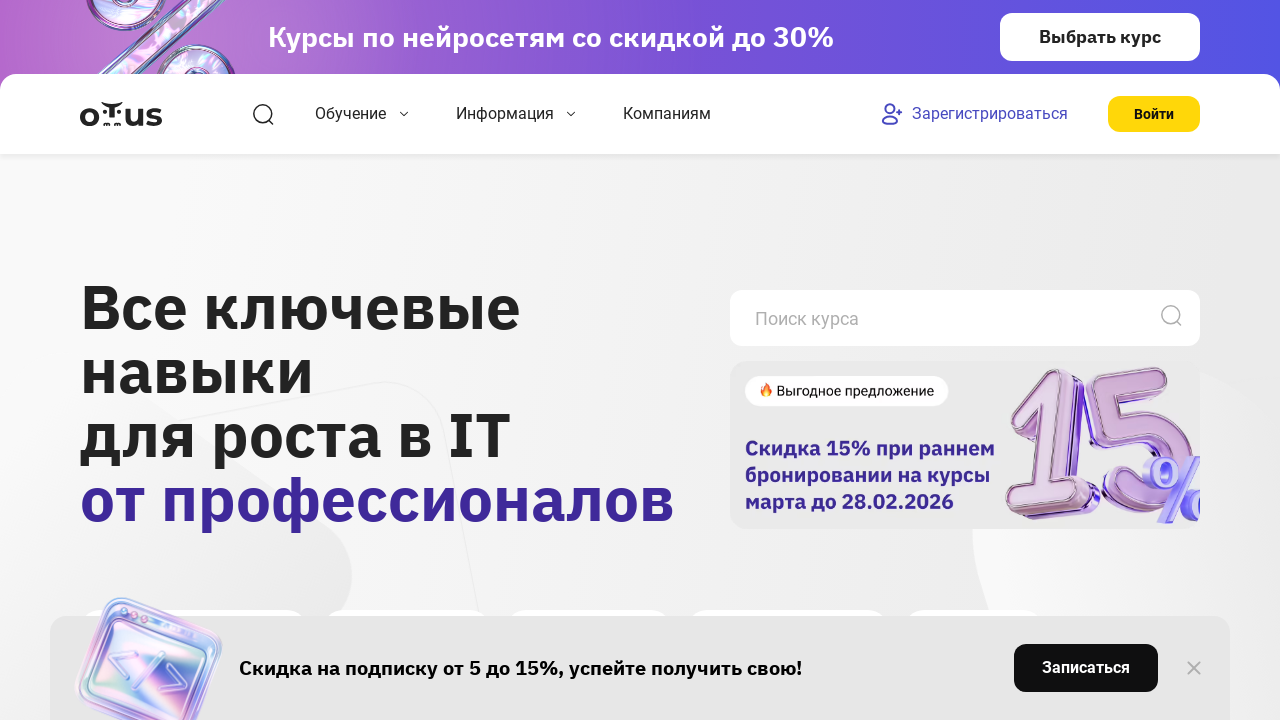

Navigated to OTUS educational platform homepage
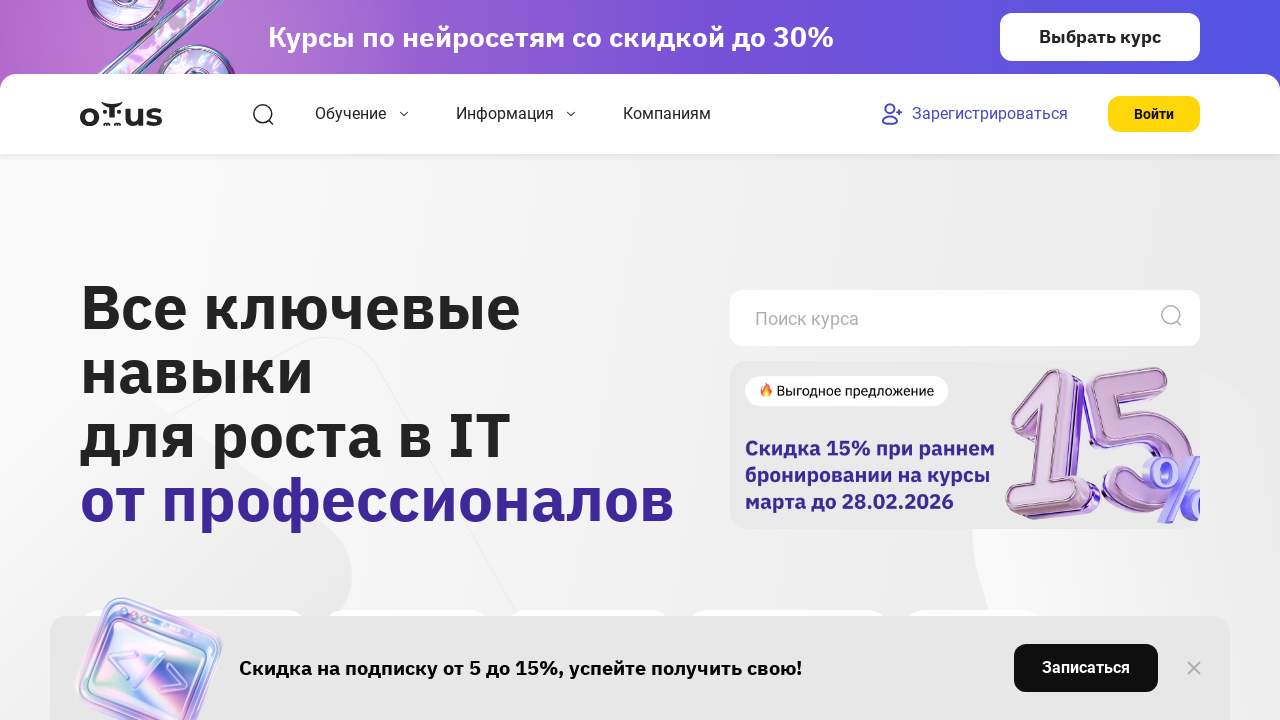

Waited for page DOM content to load successfully
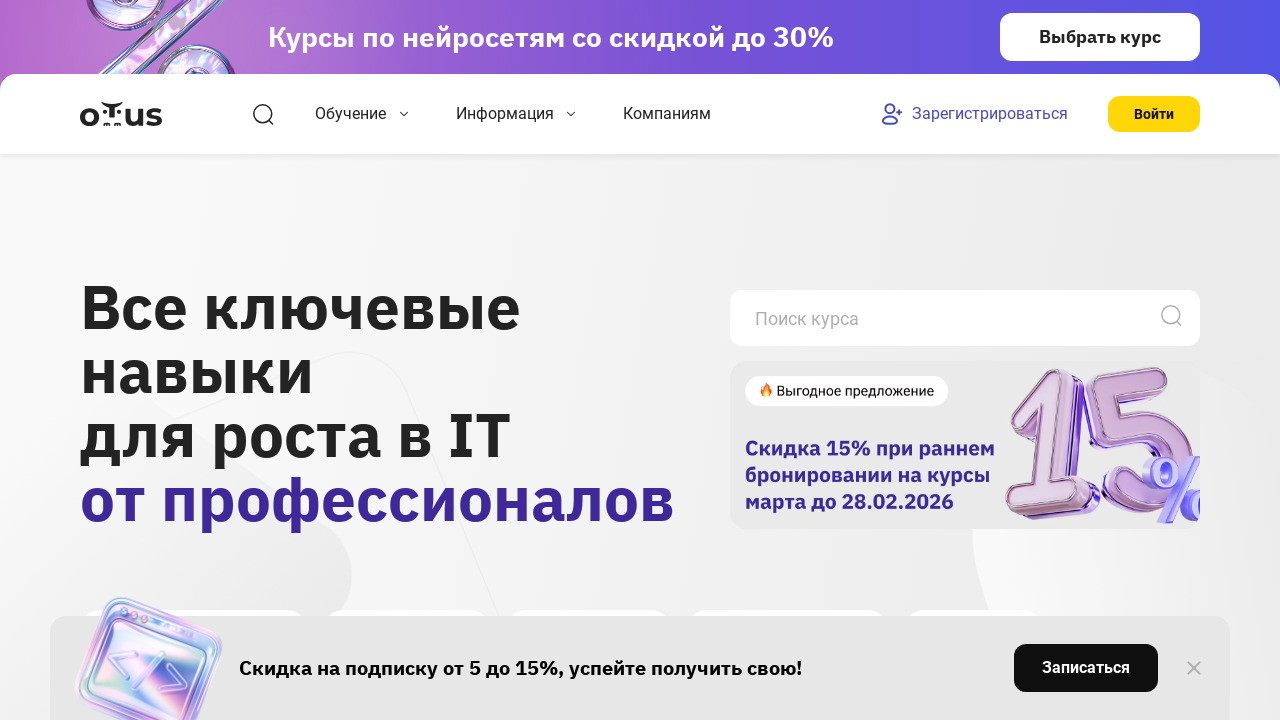

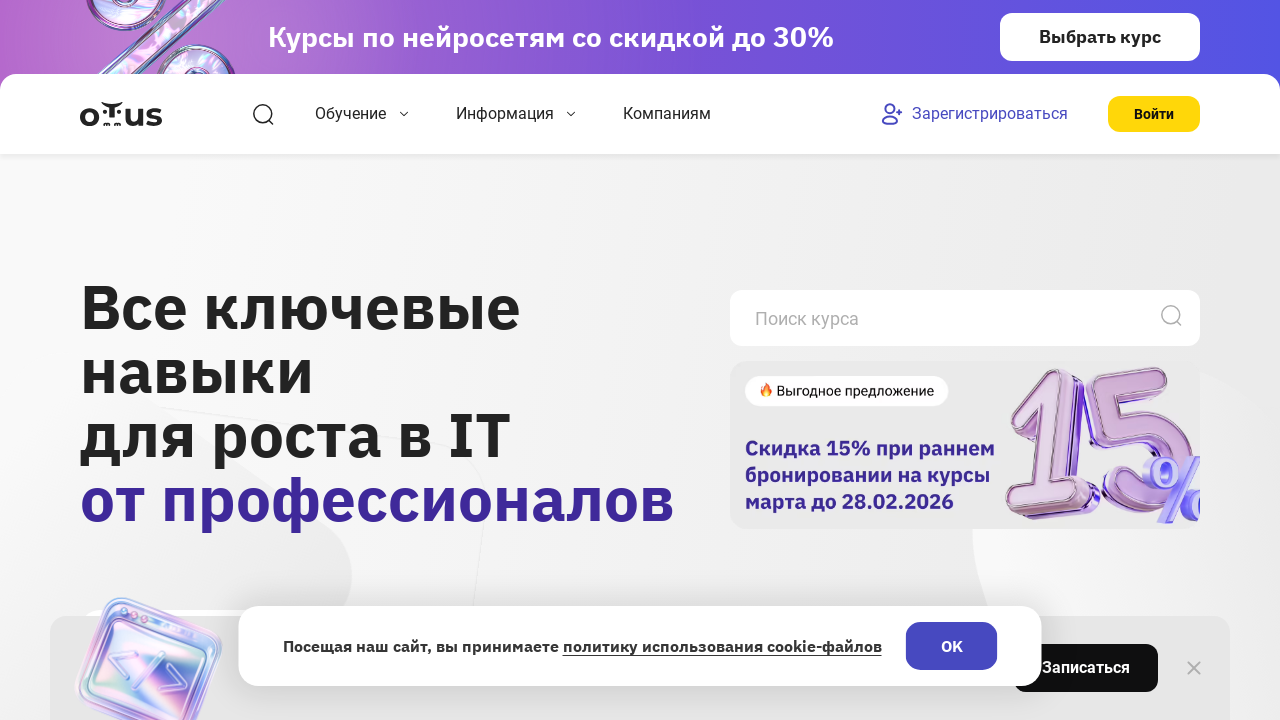